Tests browser navigation functionality by navigating to Tesla website, using back/forward/refresh buttons, and then navigating to a different website

Starting URL: https://www.tesla.com

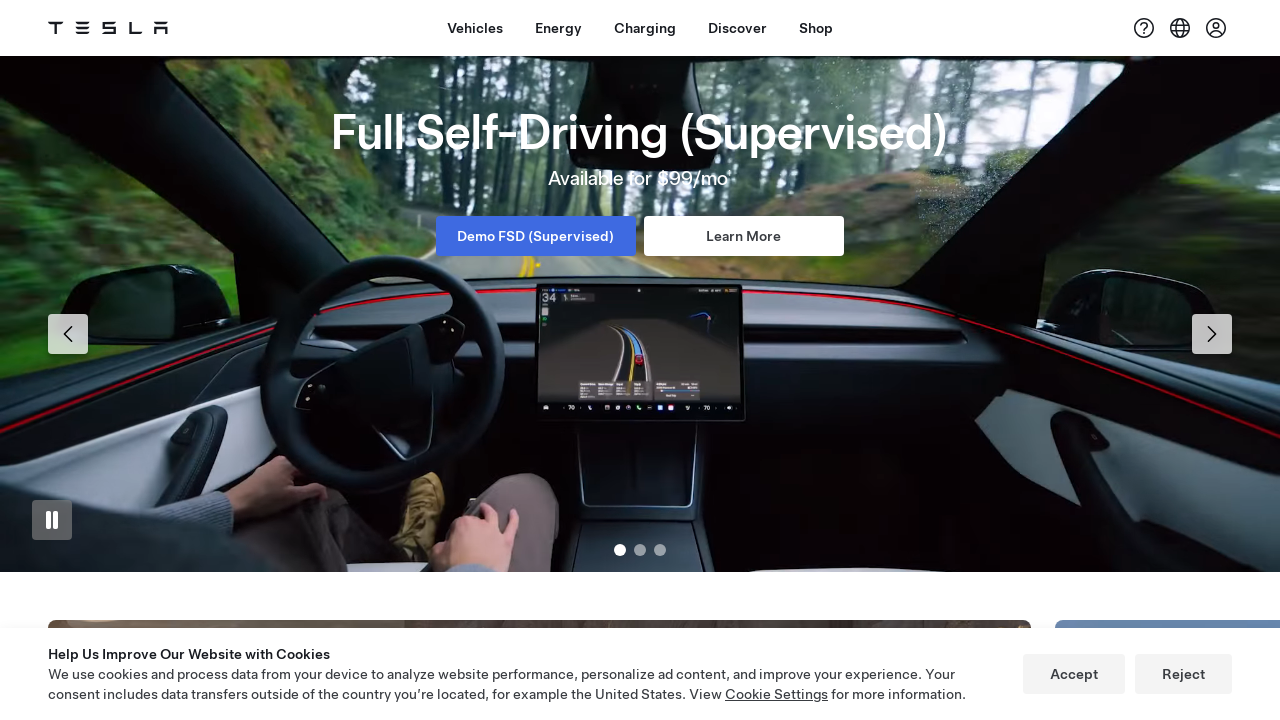

Navigated back from Tesla website
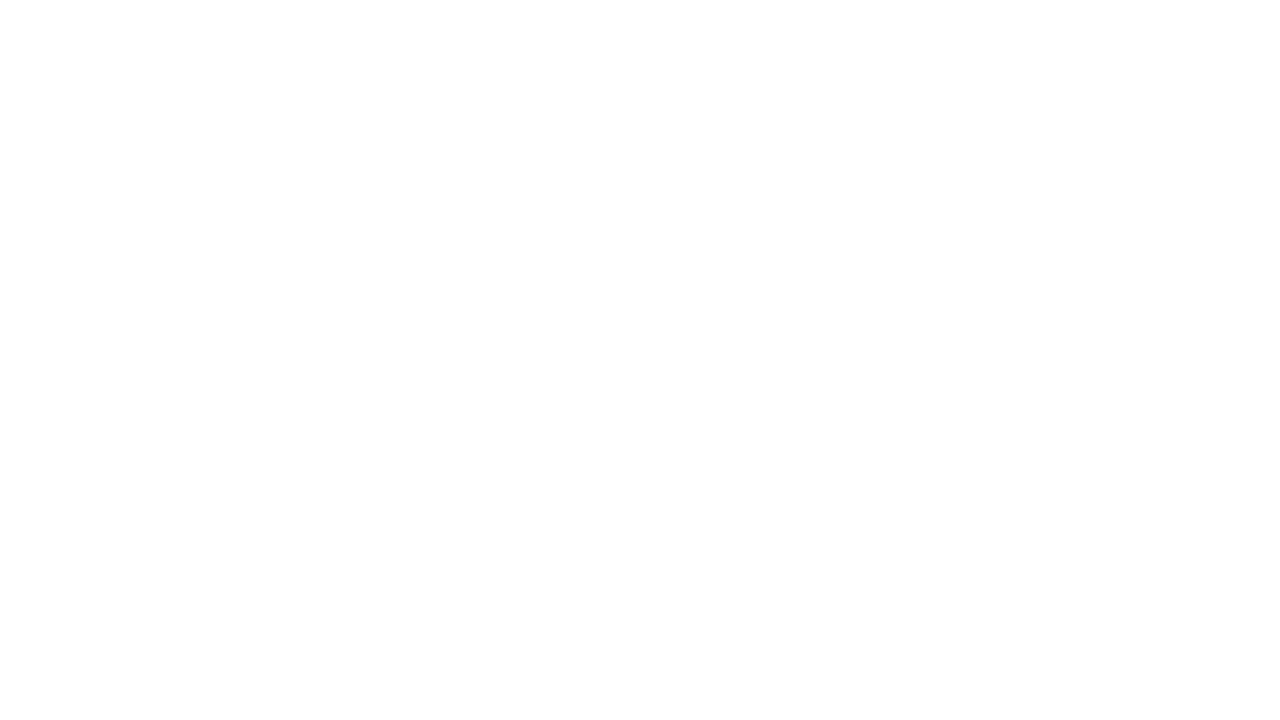

Navigated forward to return to Tesla website
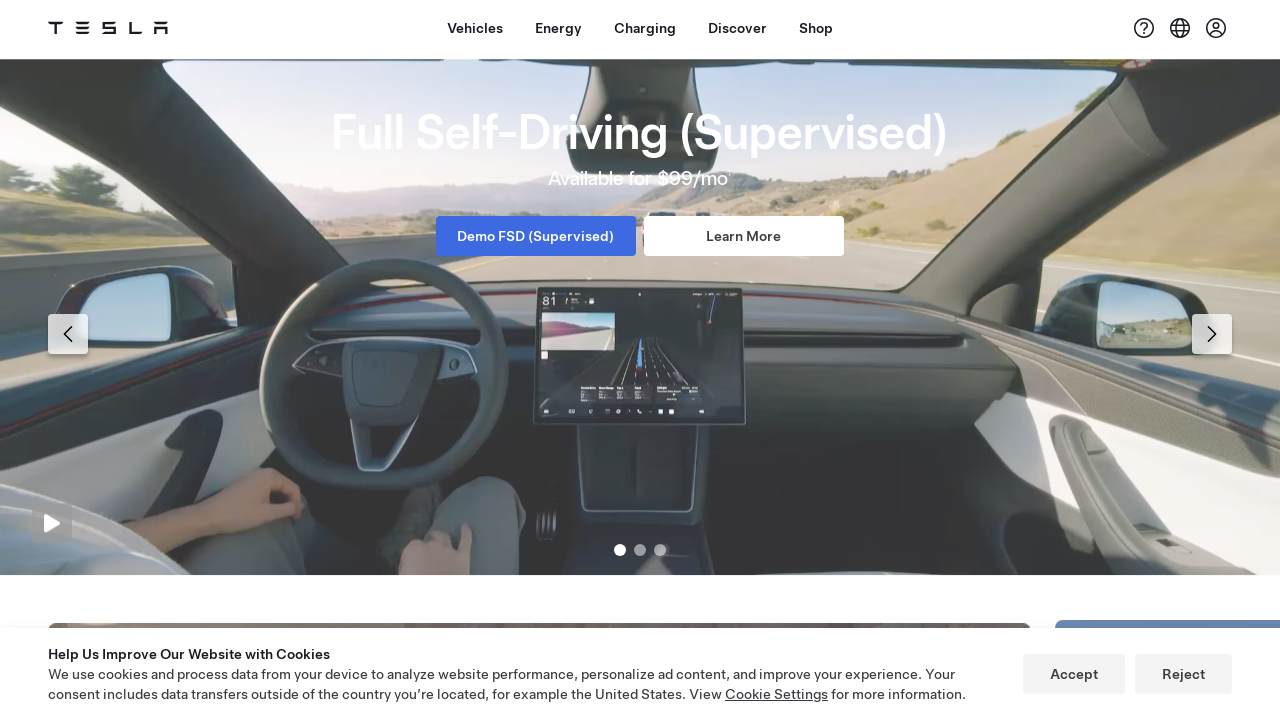

Refreshed the current page
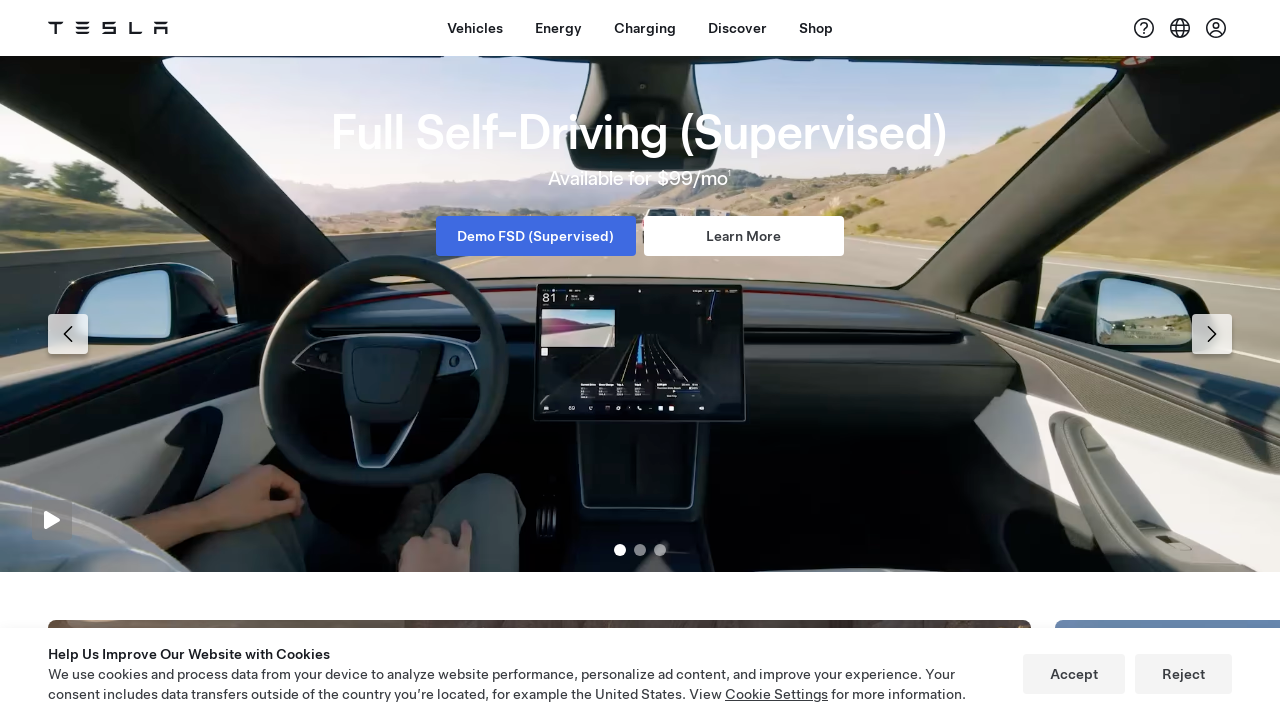

Navigated to positive.news website
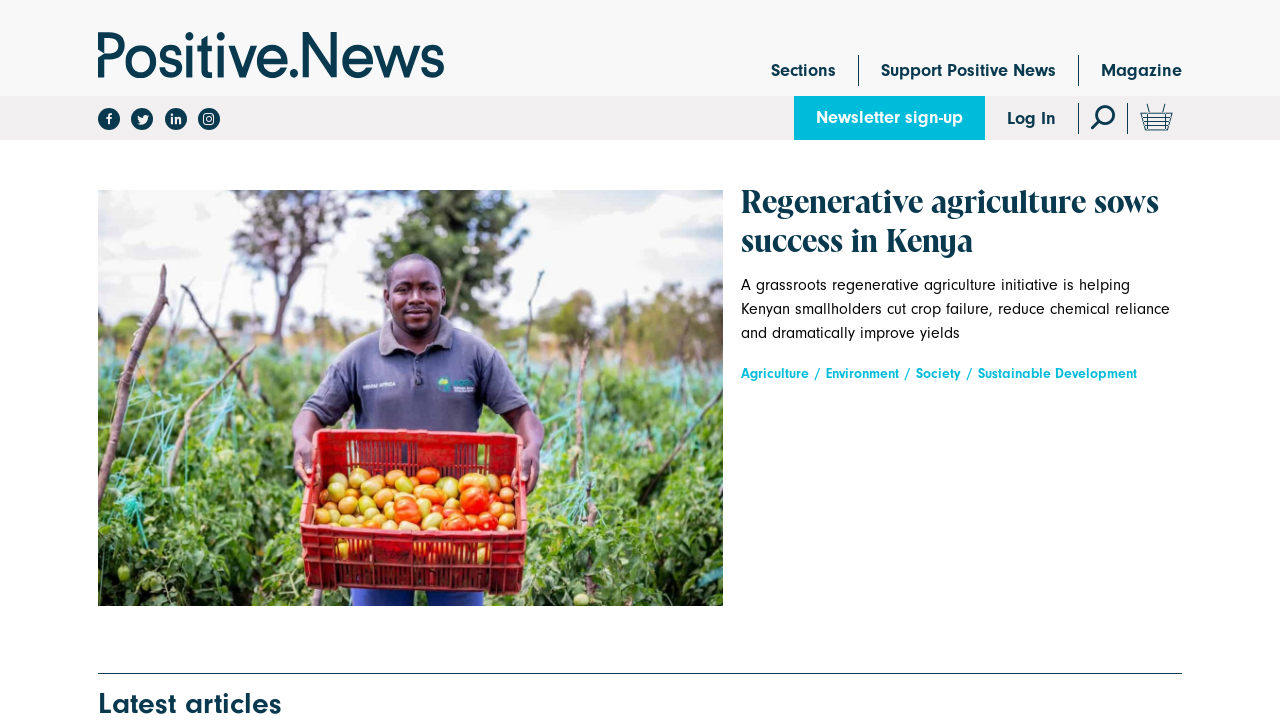

Retrieved page title: Positive News | Good journalism about good things - Positive News
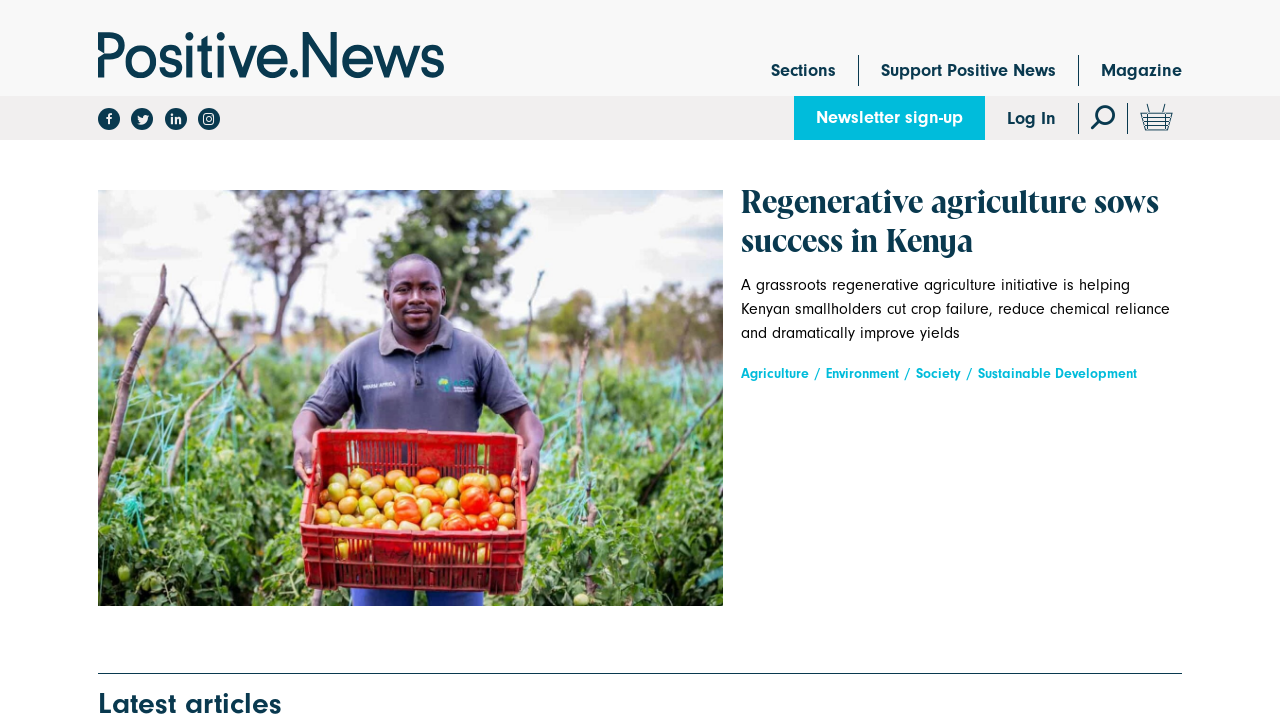

Retrieved current URL: https://www.positive.news/
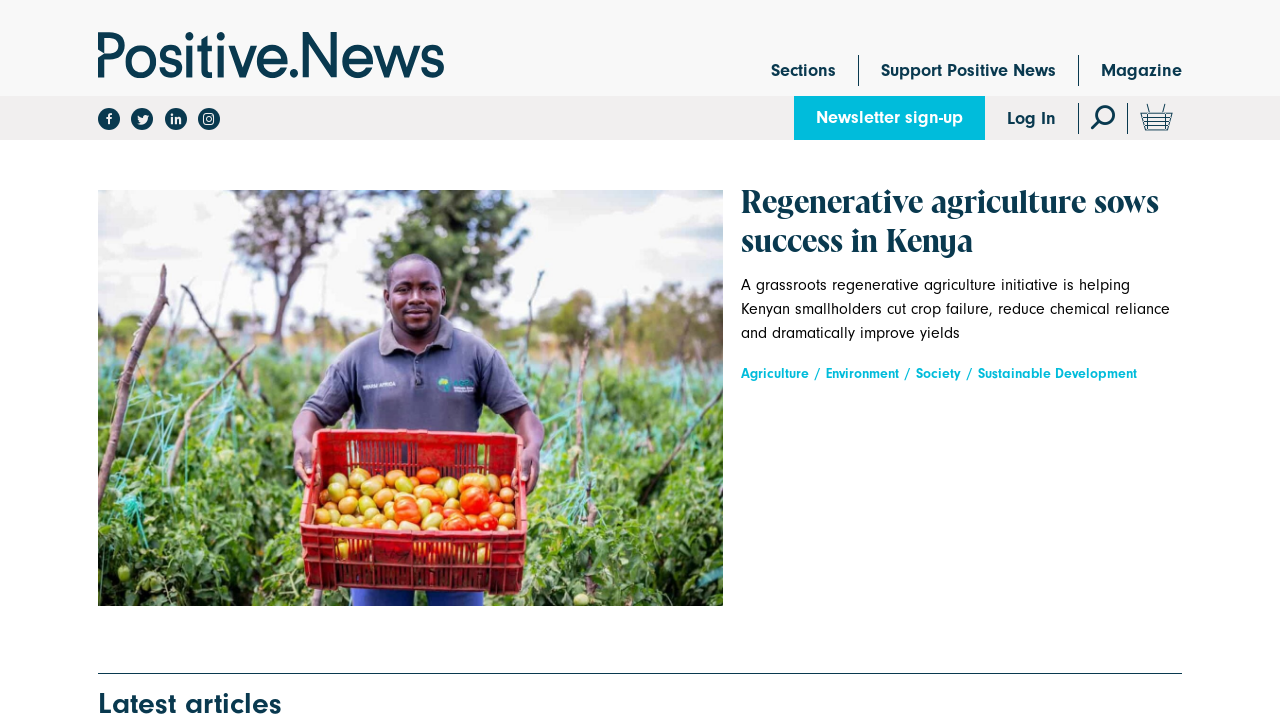

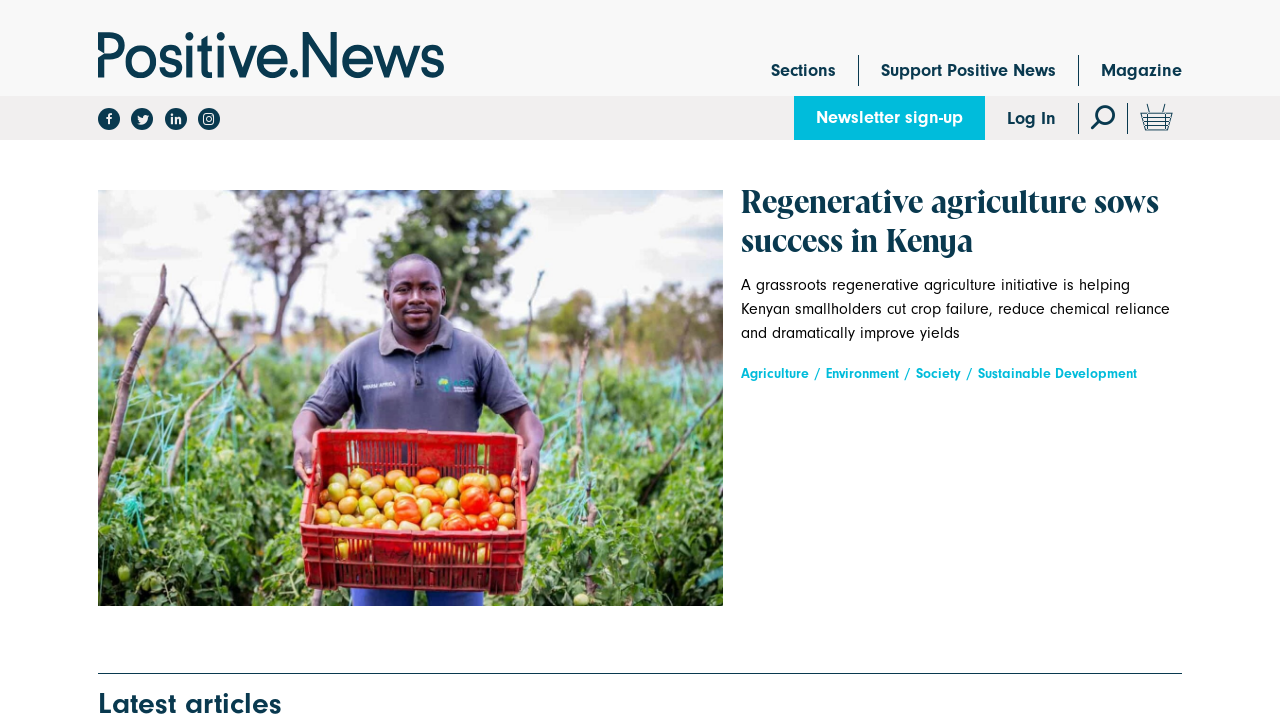